Tests autocomplete functionality by typing "uni" in a search box, selecting "United Kingdom" from suggestions, and submitting the form

Starting URL: https://testcenter.techproeducation.com/index.php?page=autocomplete

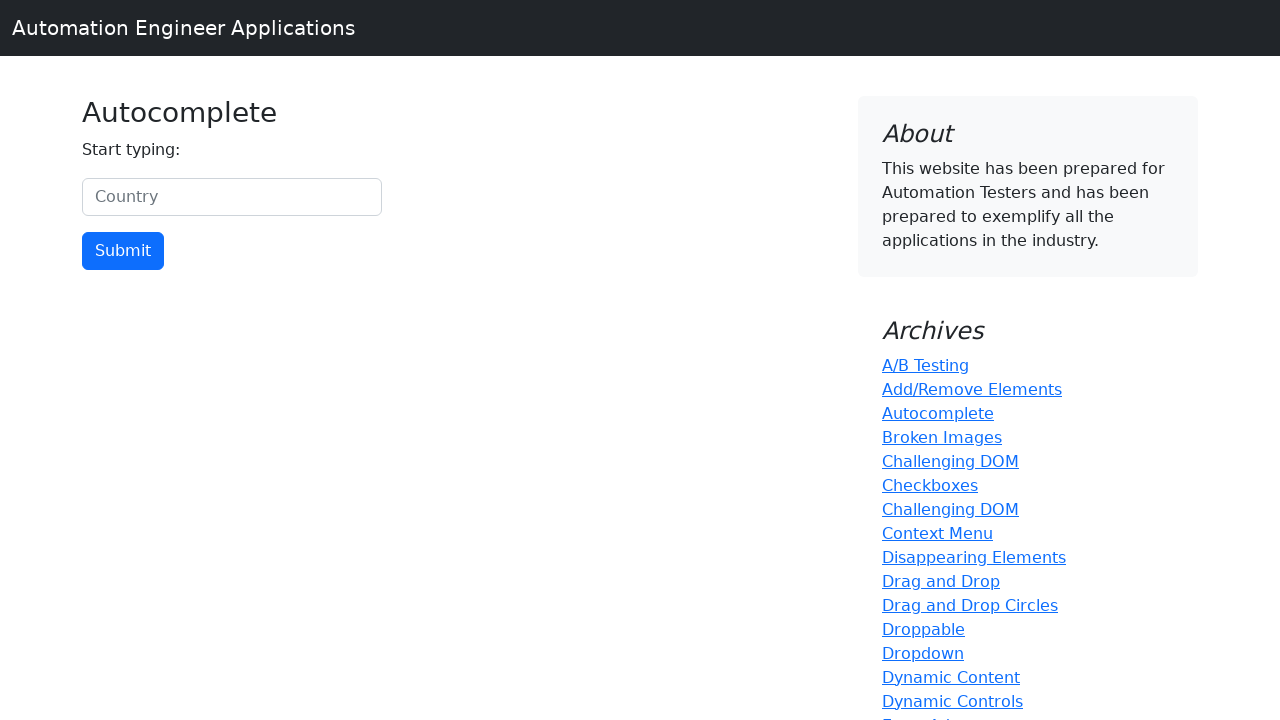

Typed 'uni' in the country search box on #myCountry
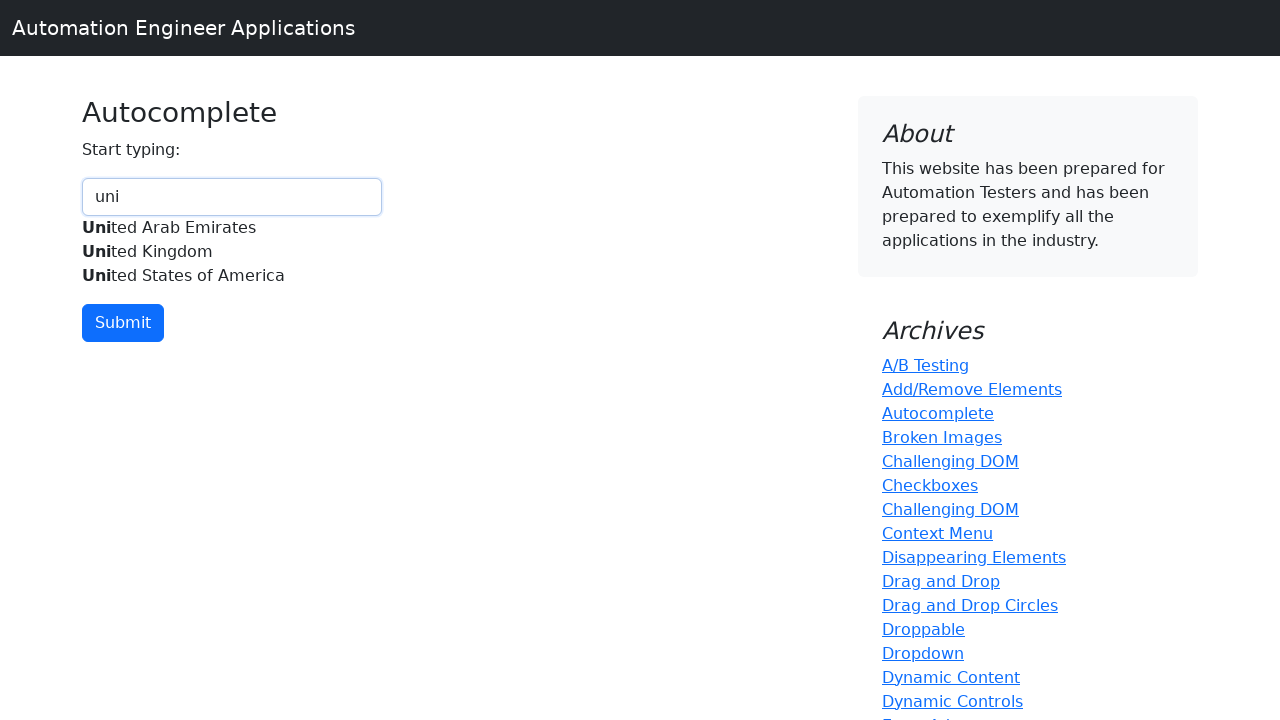

Waited for autocomplete suggestions to appear
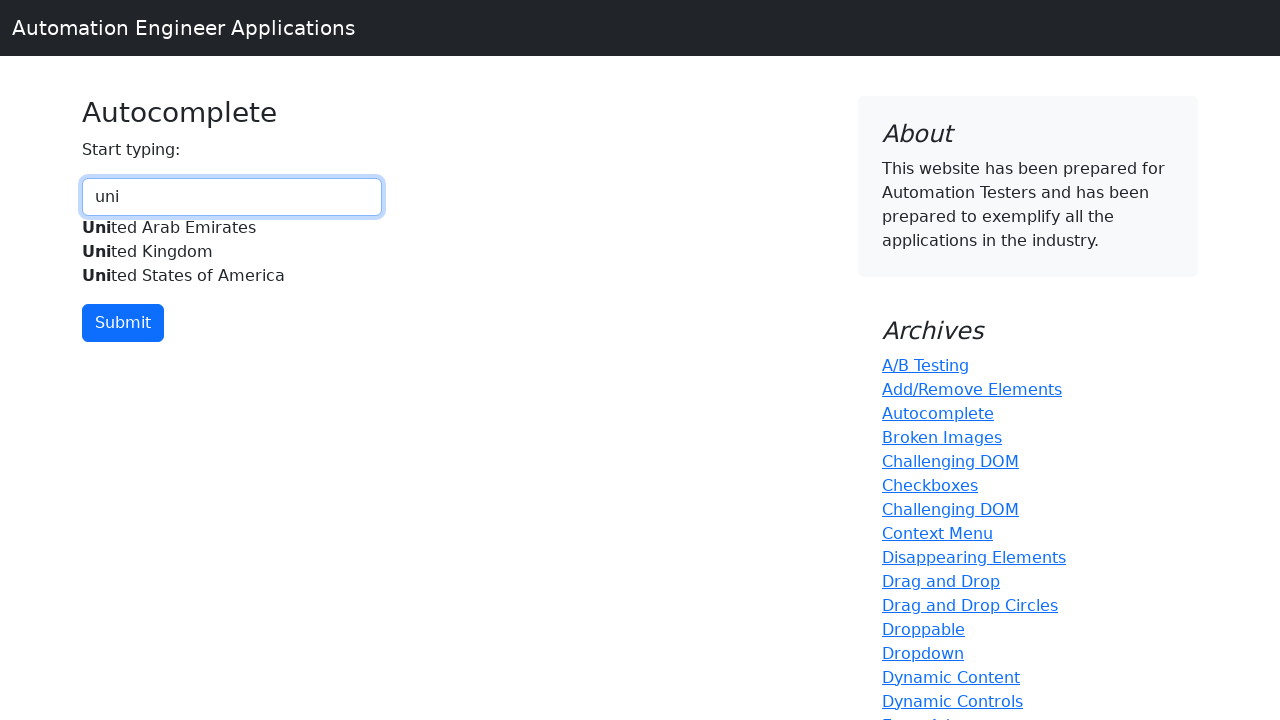

Clicked on 'United Kingdom' from autocomplete suggestions at (232, 252) on xpath=//div[@id='myCountryautocomplete-list']//*[.='United Kingdom']
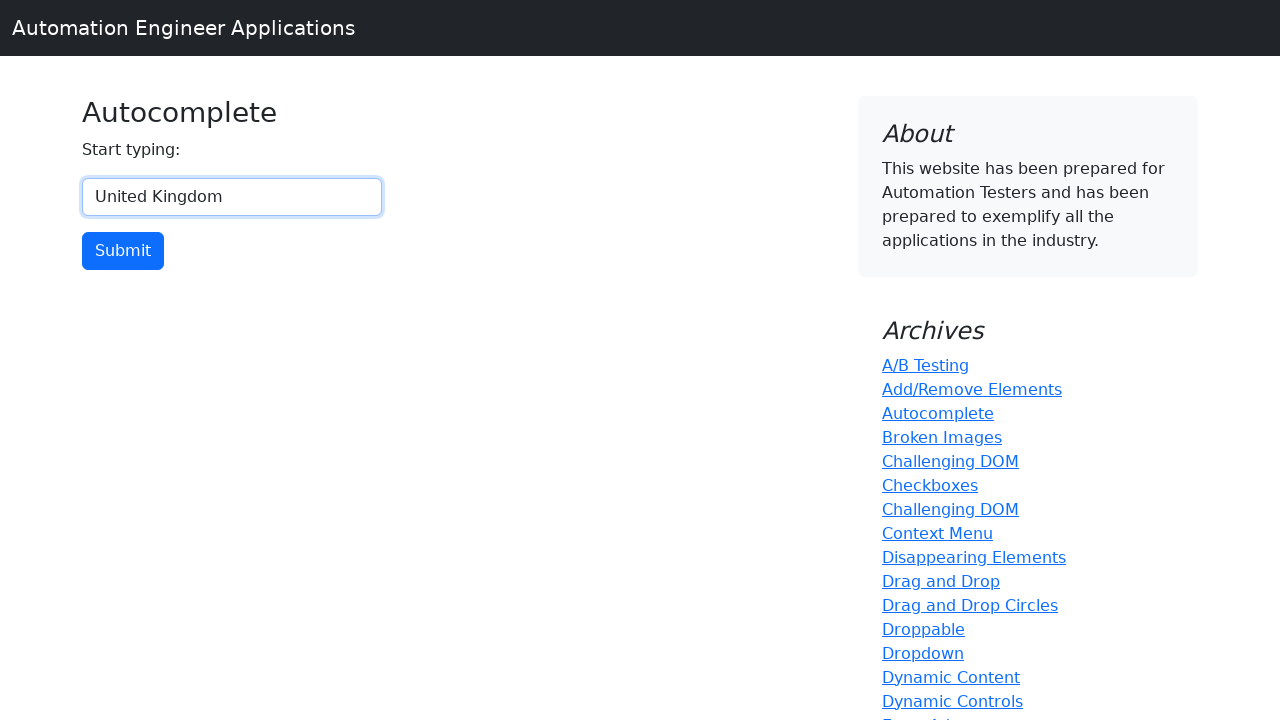

Waited for selection to be registered
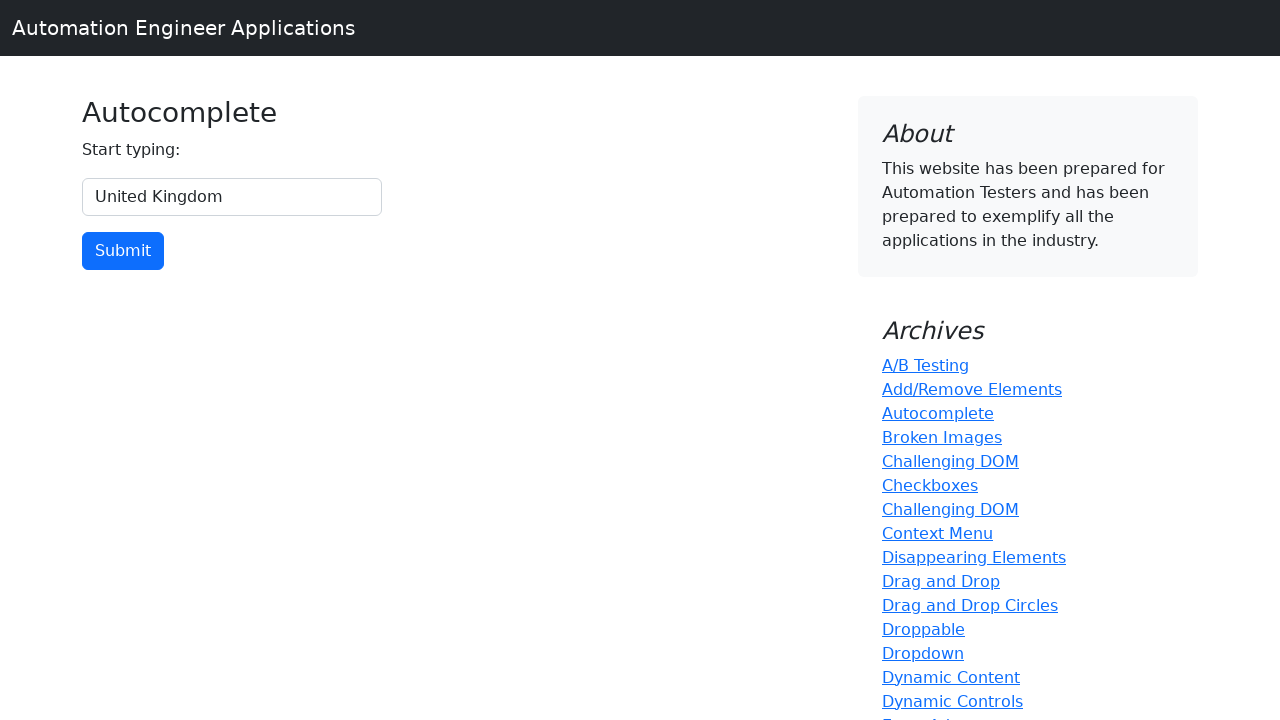

Clicked the submit button at (123, 251) on xpath=//input[@type='button']
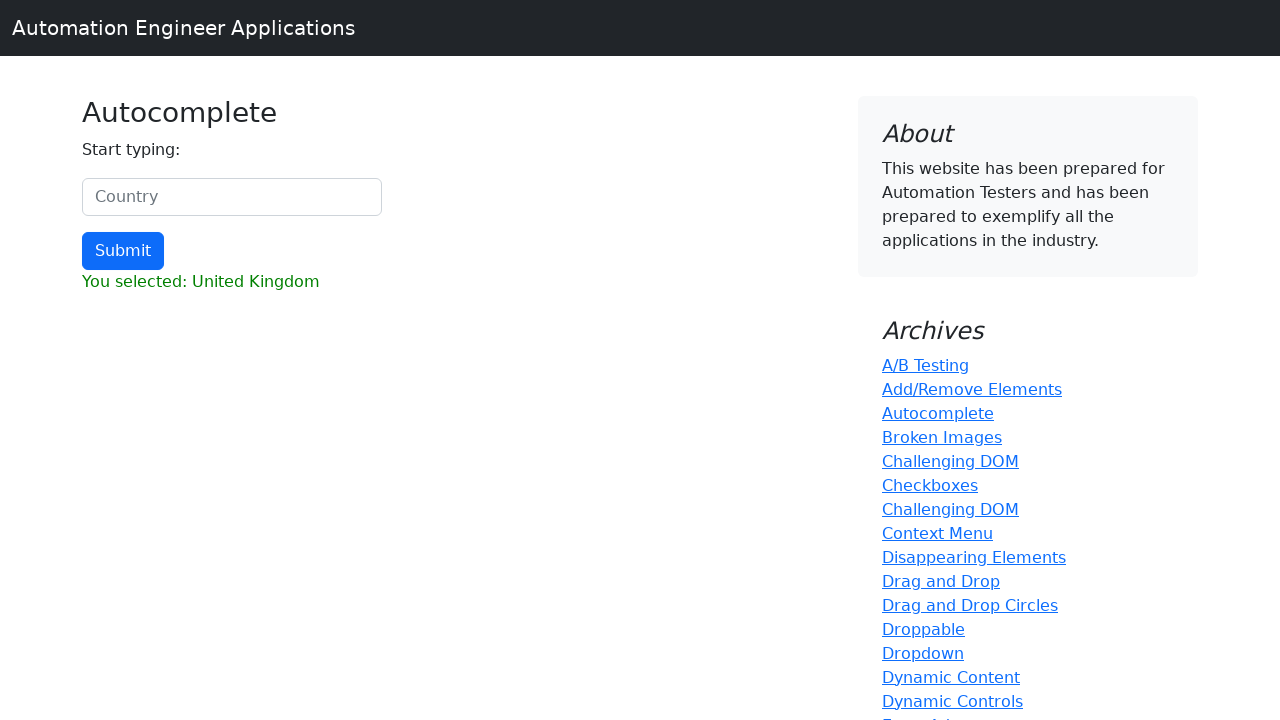

Waited for form submission result
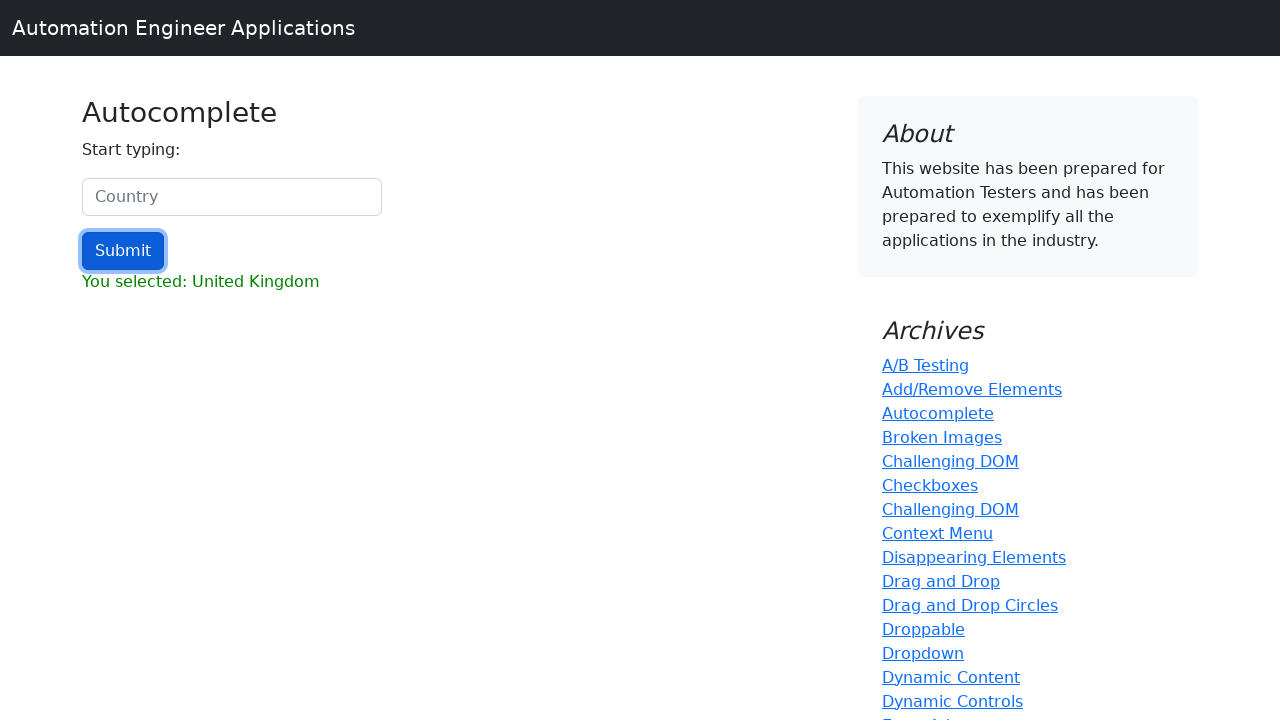

Verified that result contains 'United Kingdom'
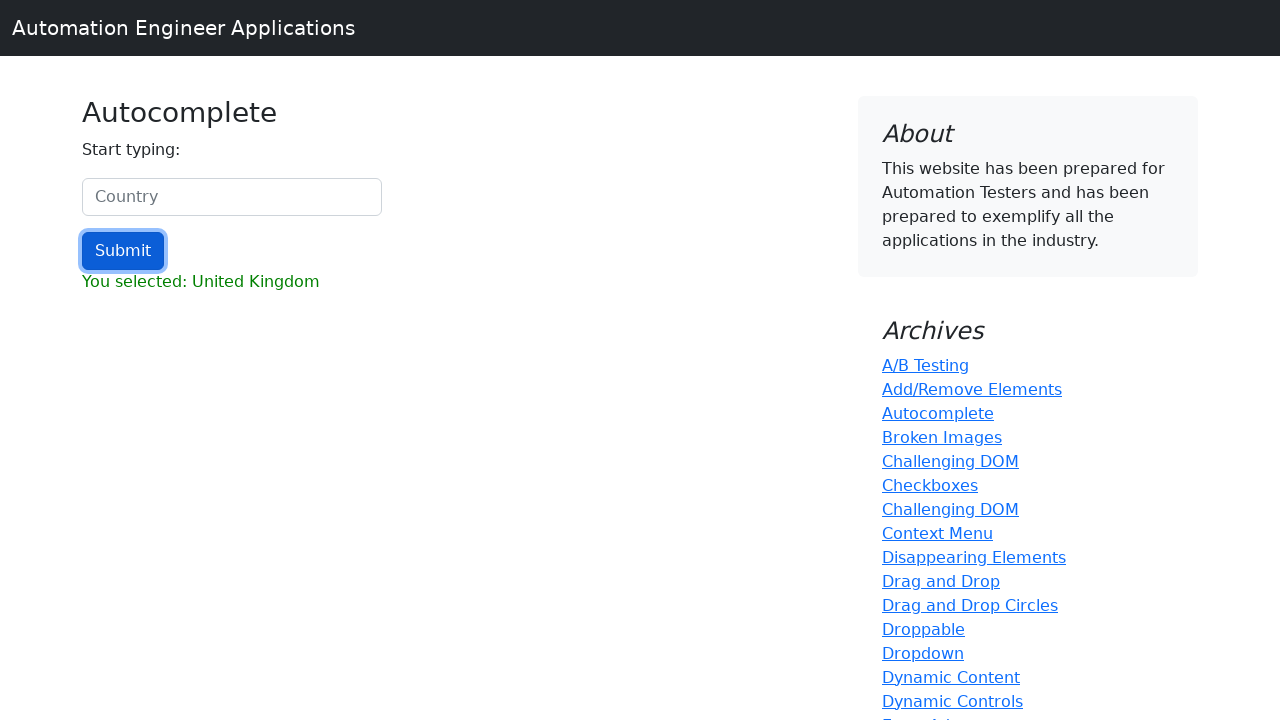

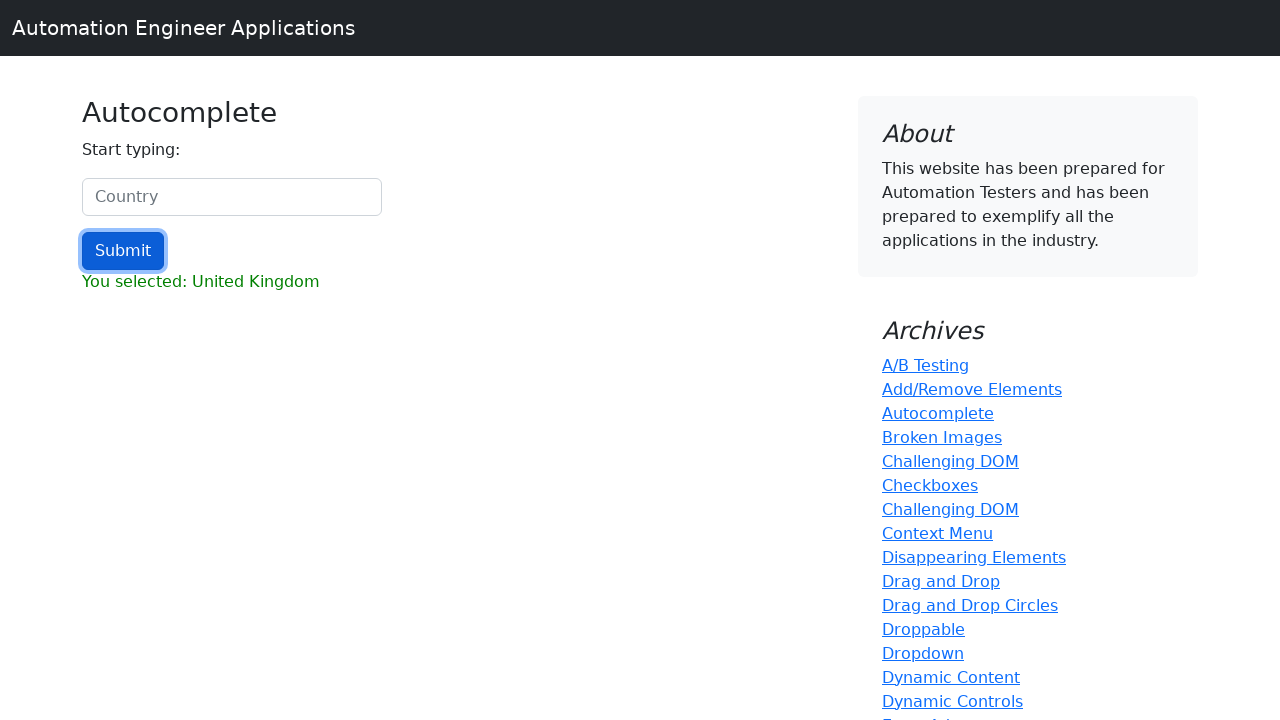